Tests navigation to the Insights section of CGI website and then returns to the home page by clicking the logo

Starting URL: https://cgi.com/

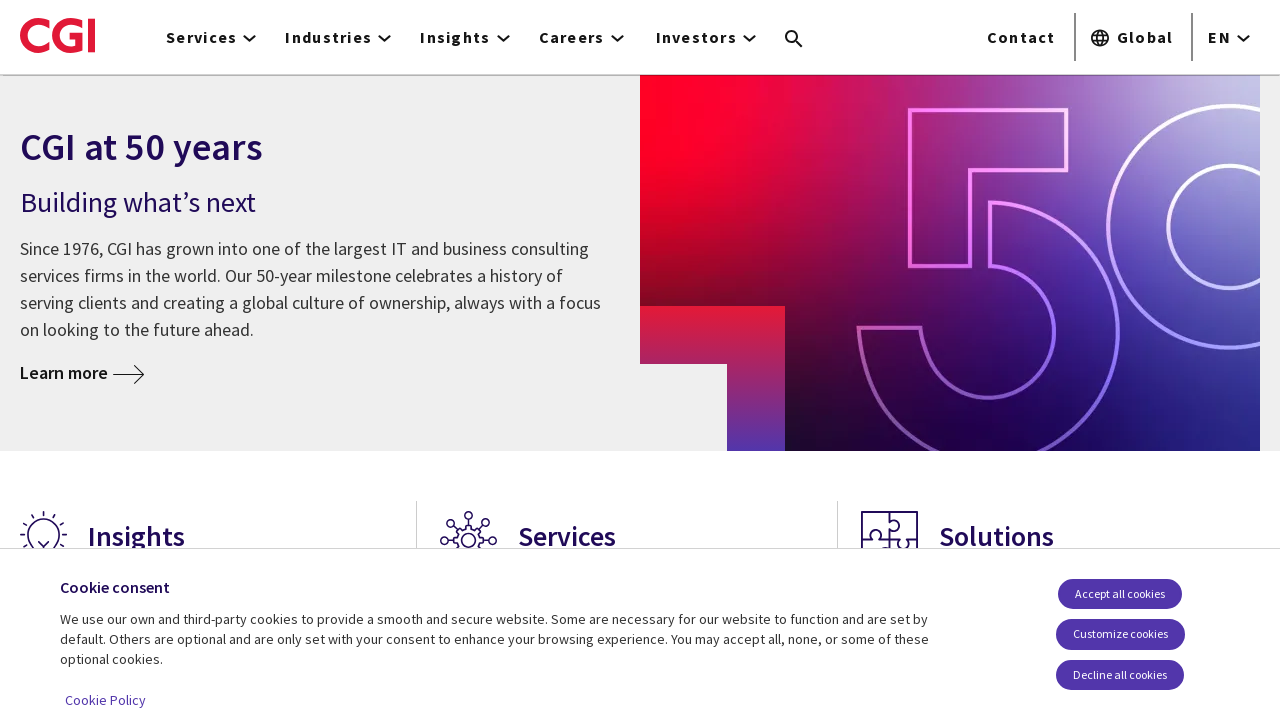

Clicked on Insights navigation link at (462, 37) on xpath=/html/body/header/div/div[3]/div/nav/ul/li[3]/a
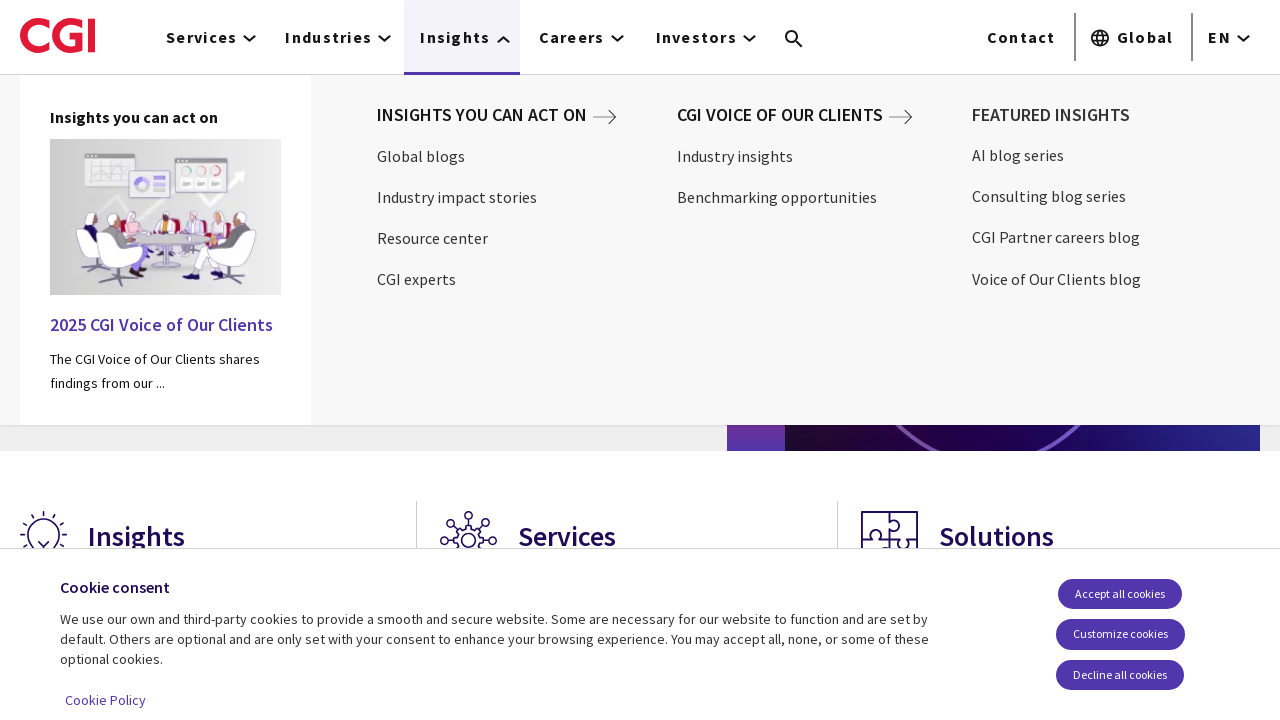

Clicked on CGI logo to return to home page at (58, 35) on #Calque_1
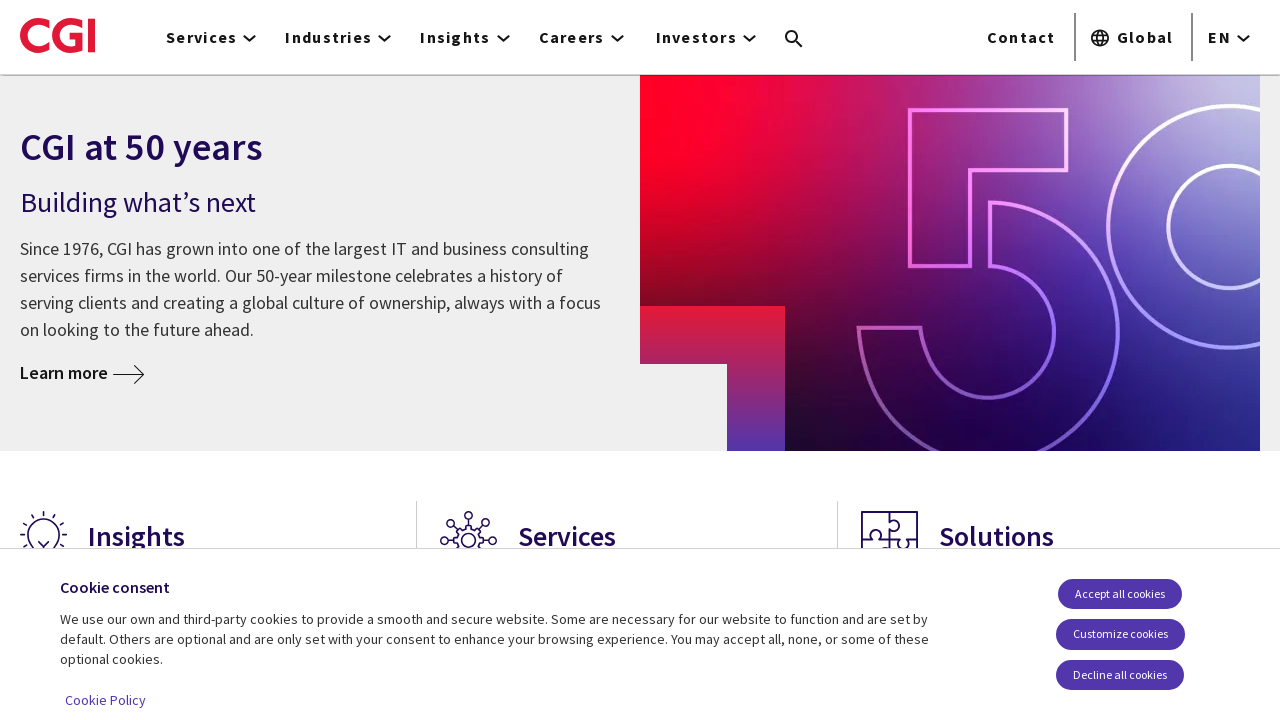

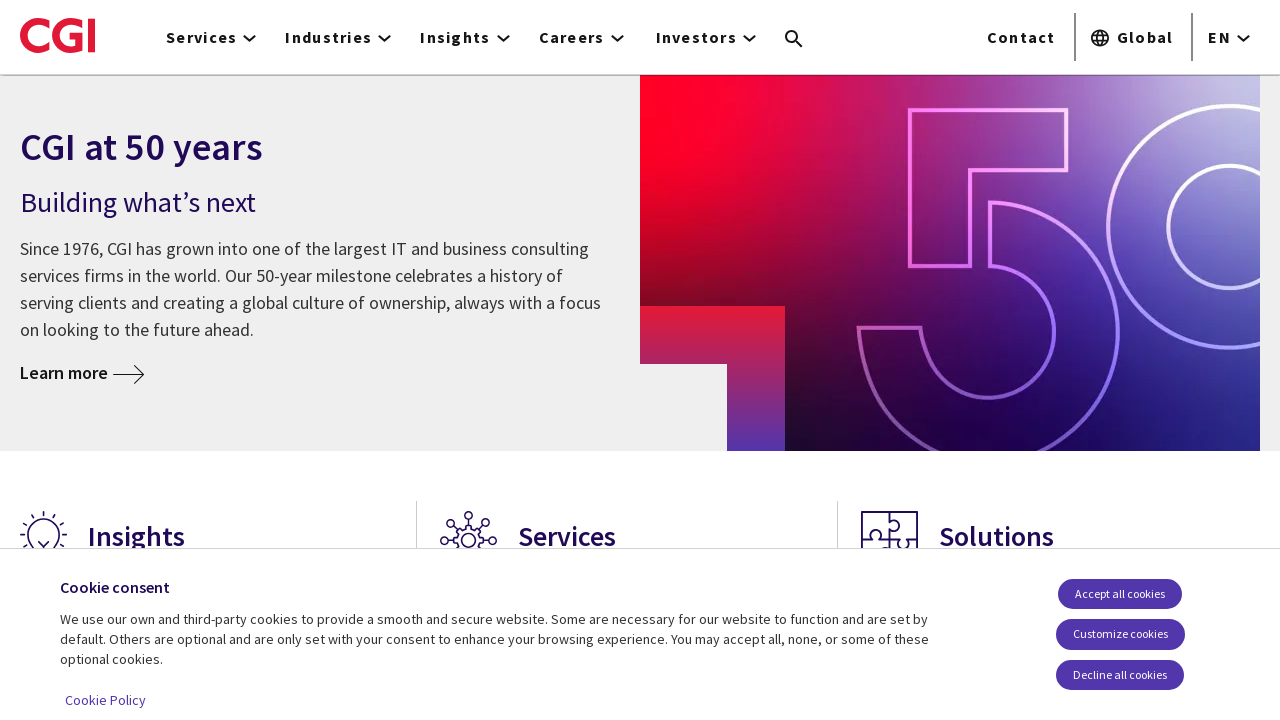